Tests Hearthstone leaderboard navigation by loading the battlegrounds leaderboard page, waiting for the table to render, and then navigating through multiple pages to verify pagination works correctly.

Starting URL: https://hearthstone.blizzard.com/en-us/community/leaderboards/?region=EU&leaderboardId=battlegrounds

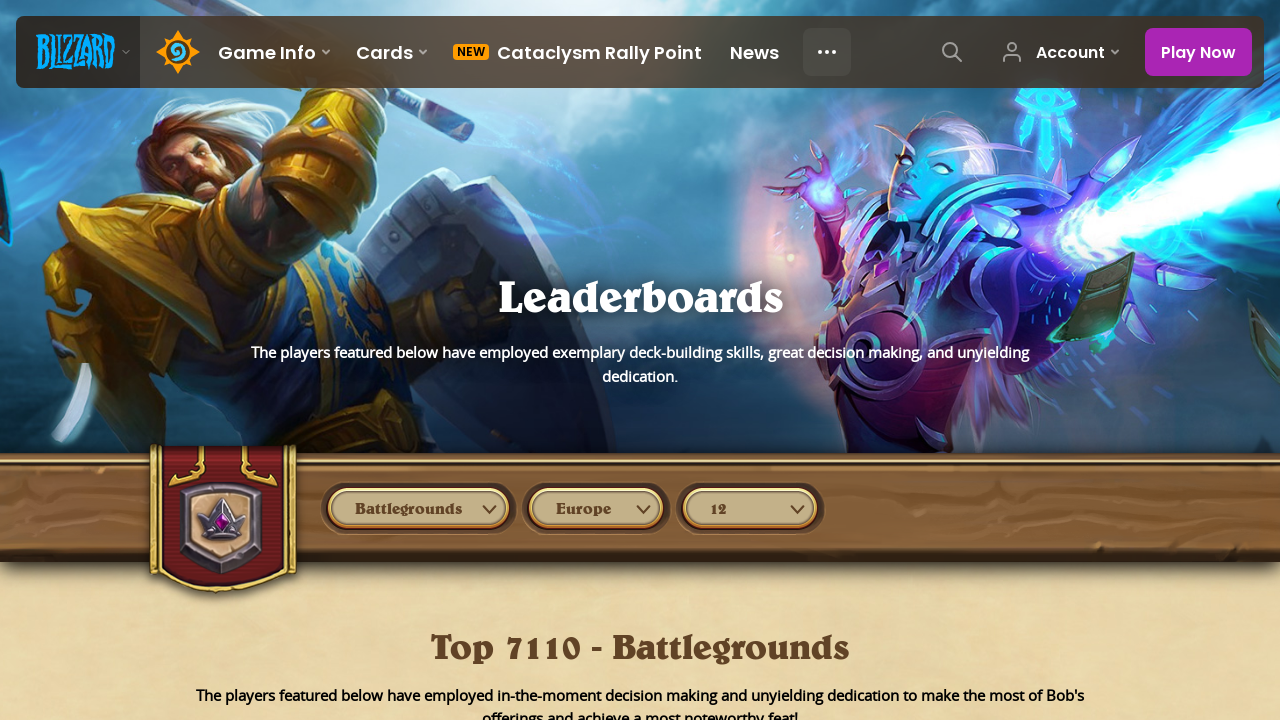

Leaderboard table rendered on initial page load
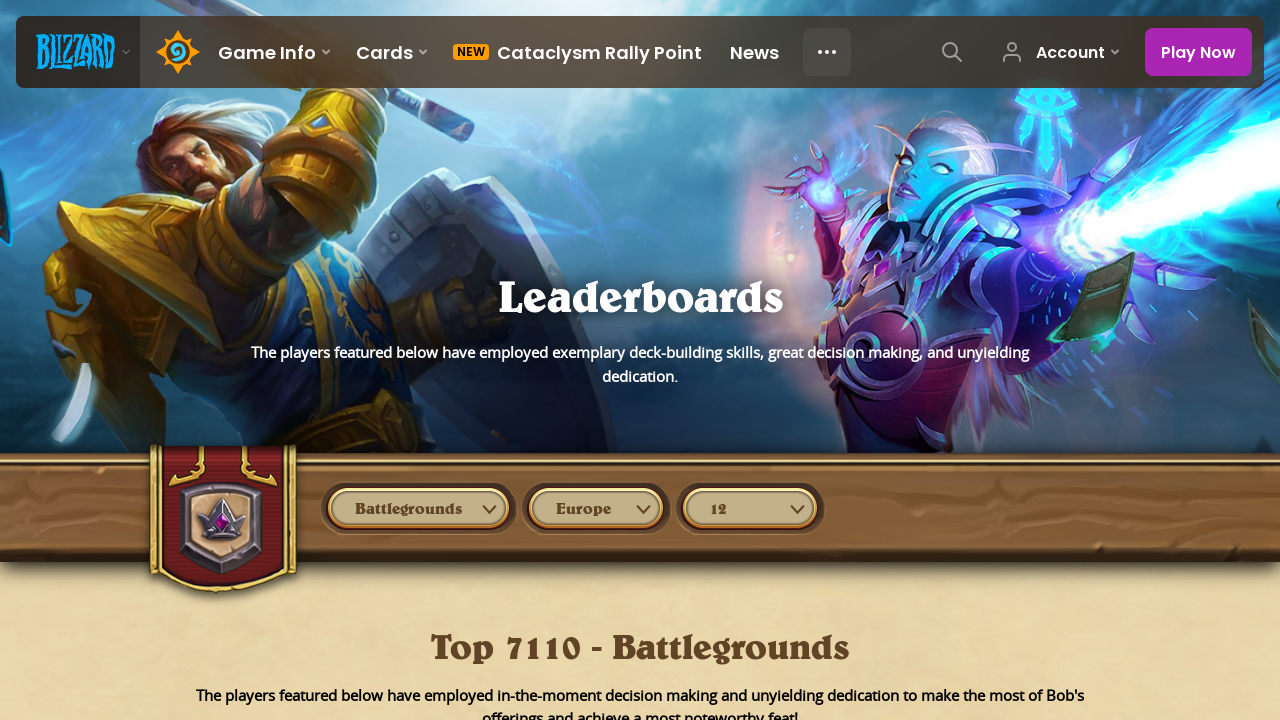

Navigated to battlegrounds leaderboard page 2
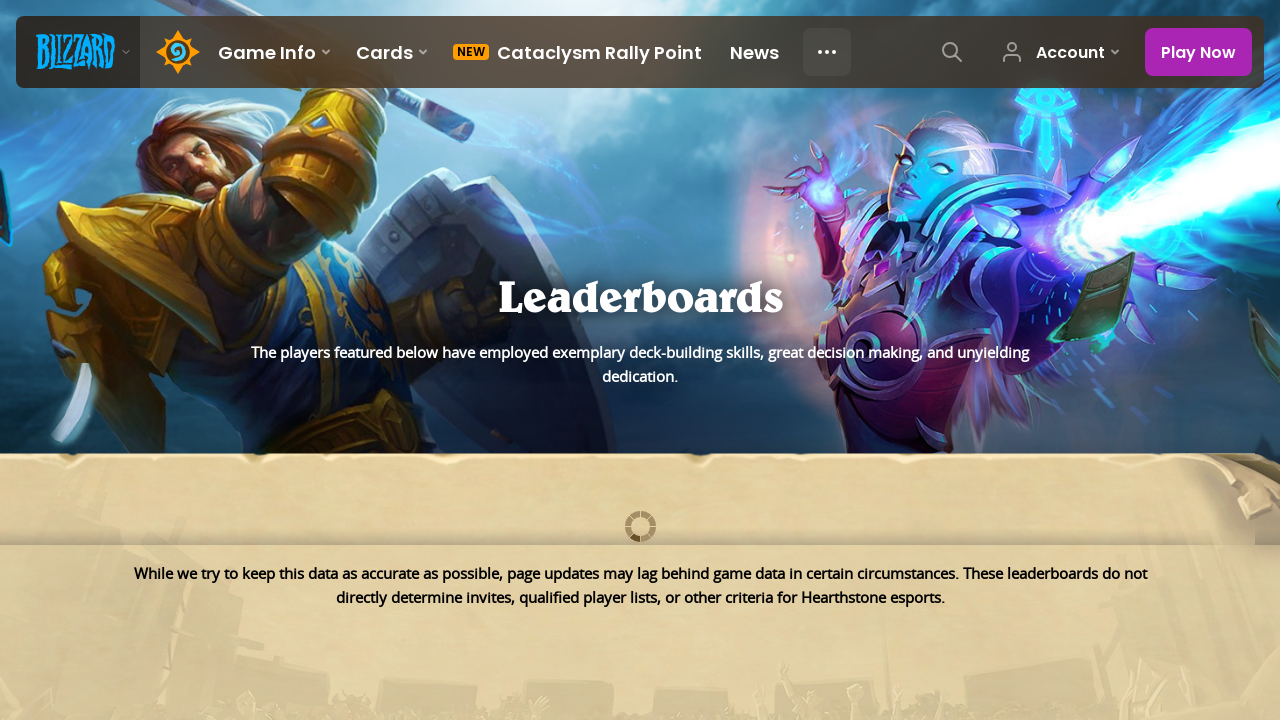

Leaderboard table rendered on page 2
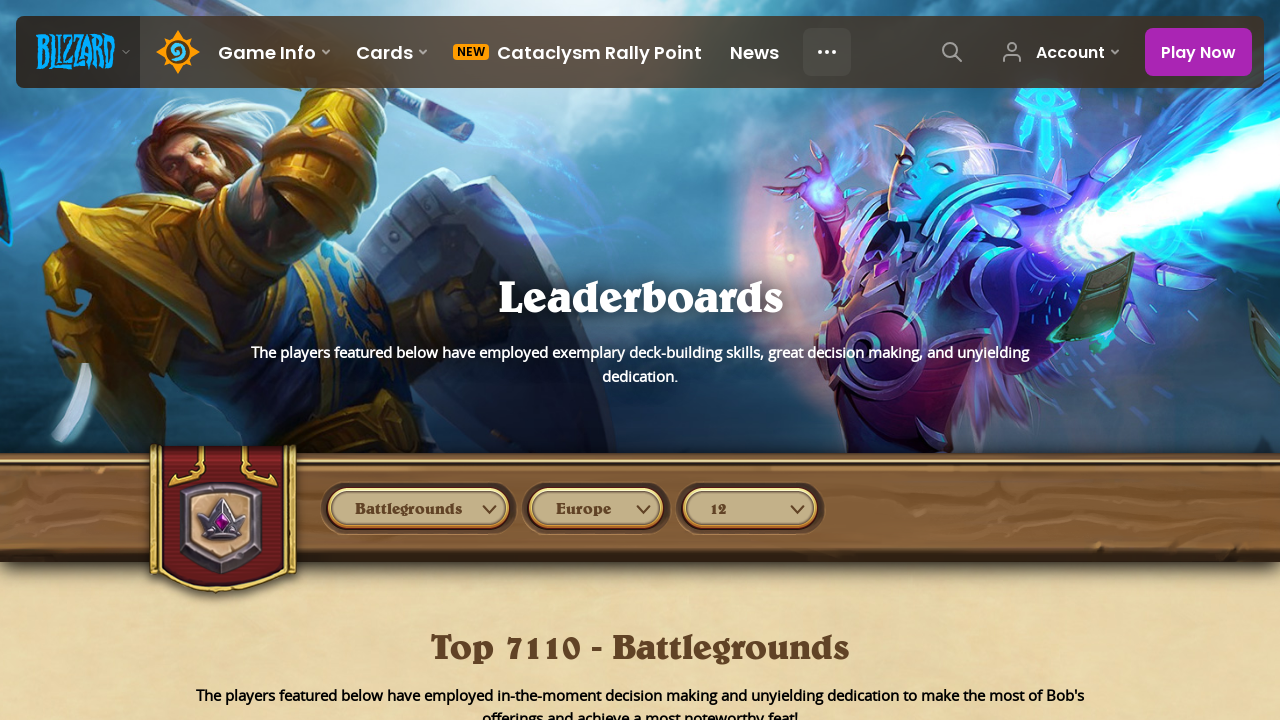

Navigated to battlegrounds leaderboard page 3
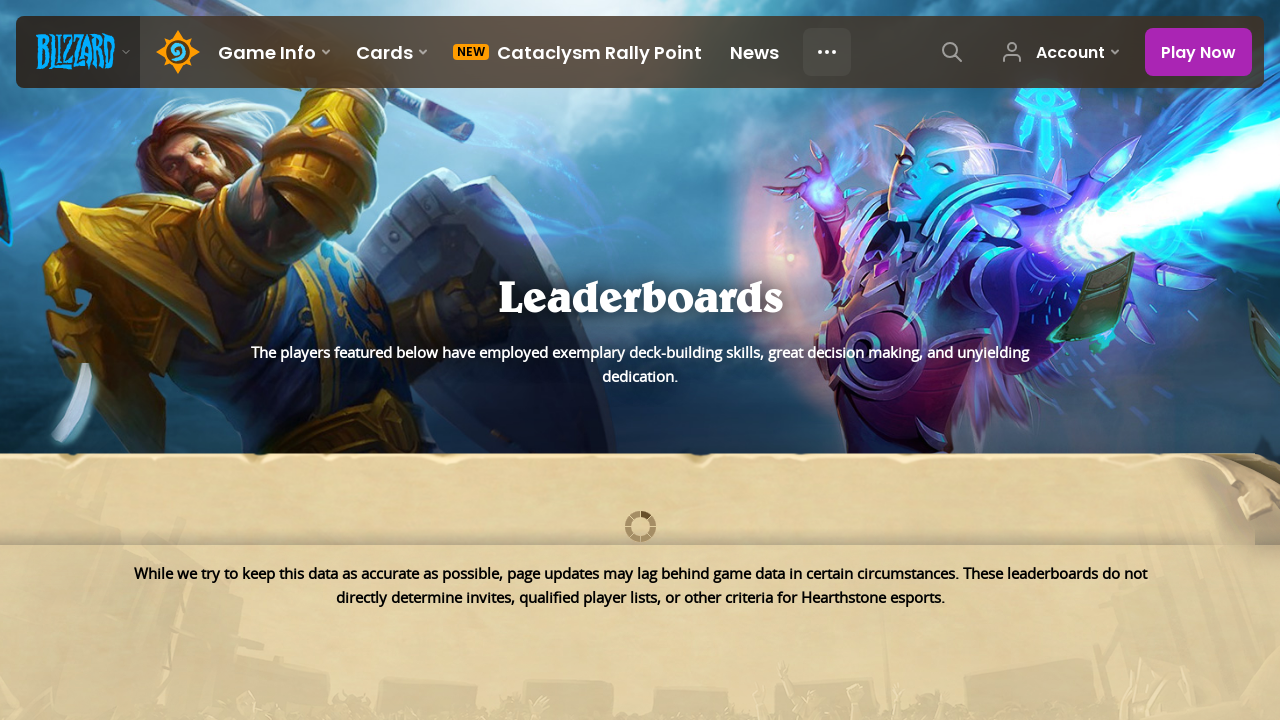

Leaderboard table rendered on page 3
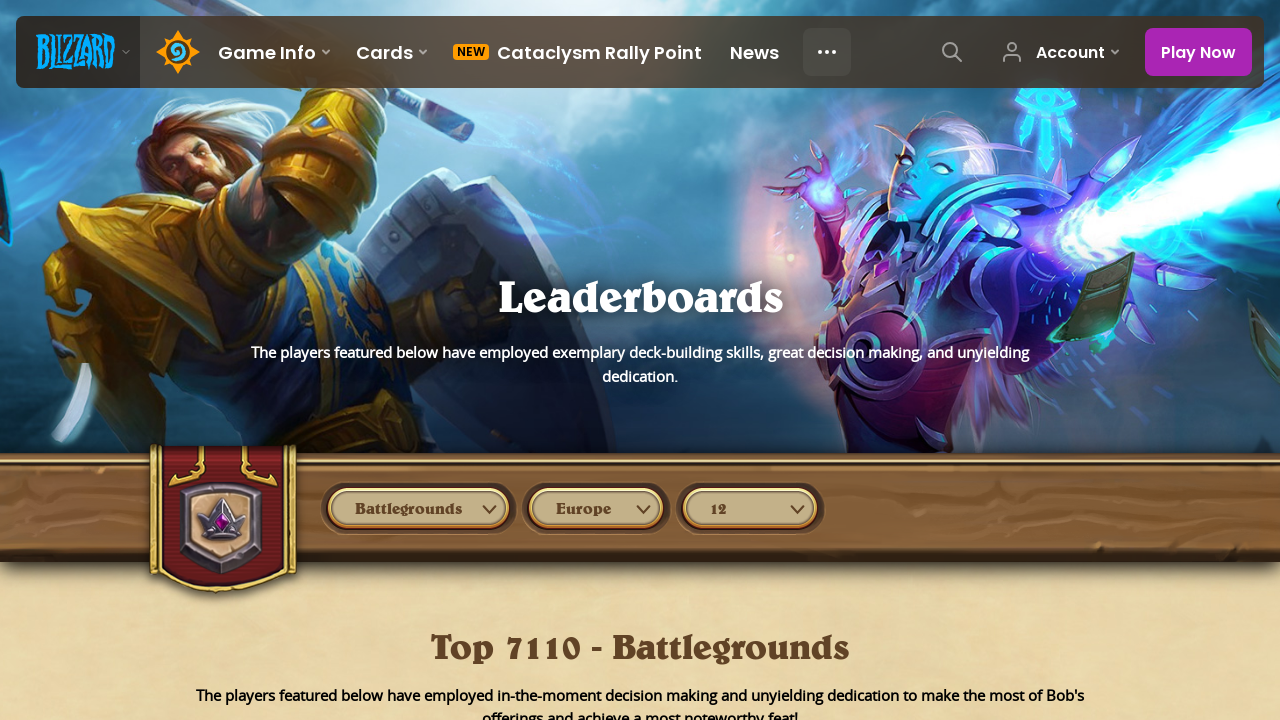

Navigated to battlegrounds leaderboard page 4
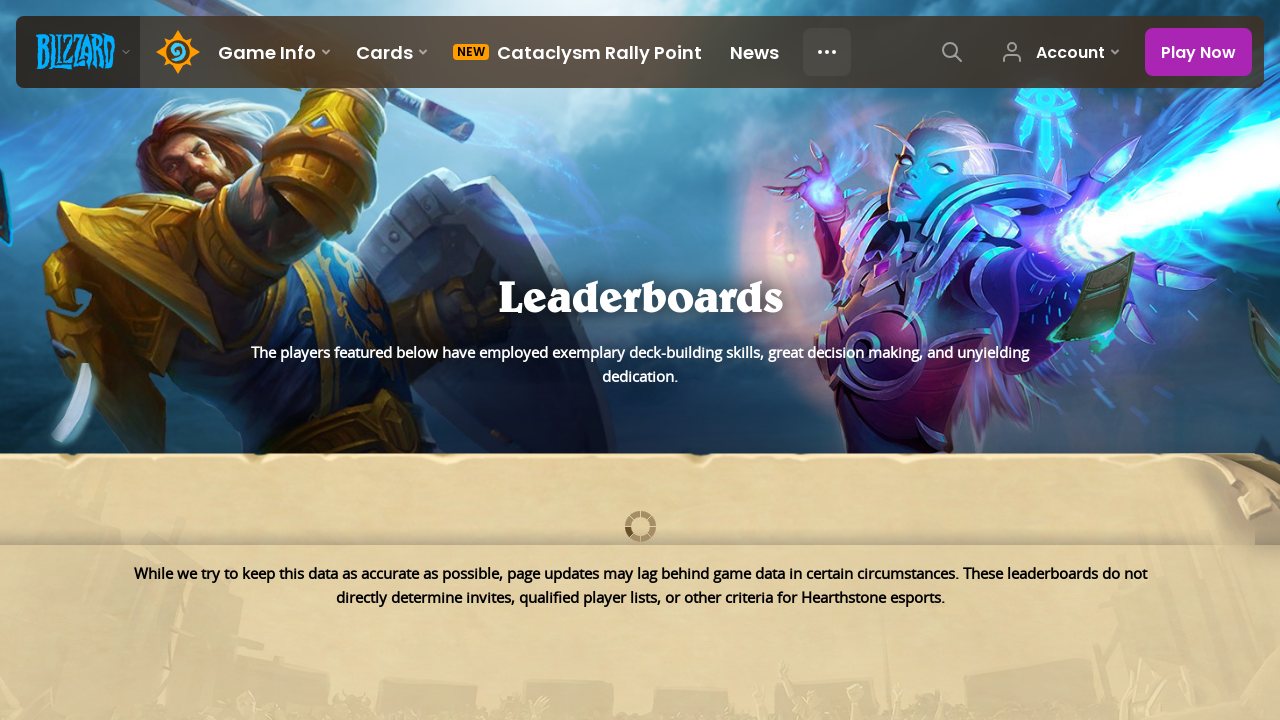

Leaderboard table rendered on page 4
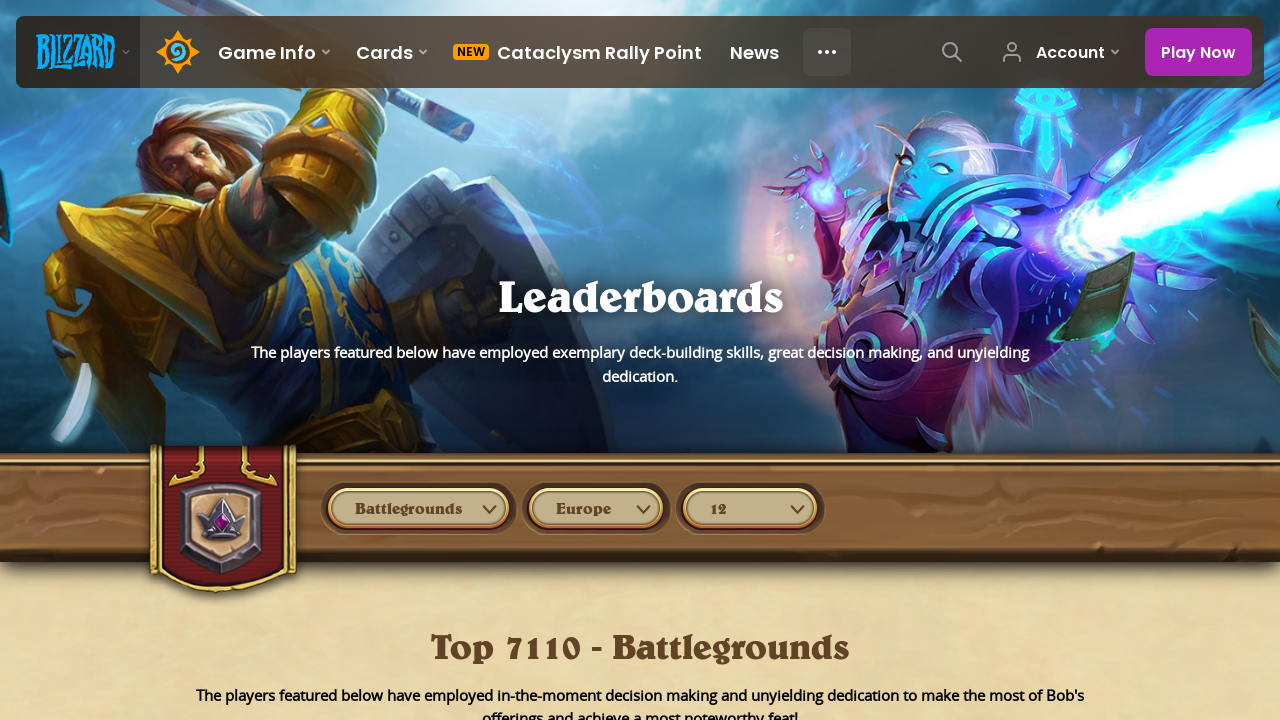

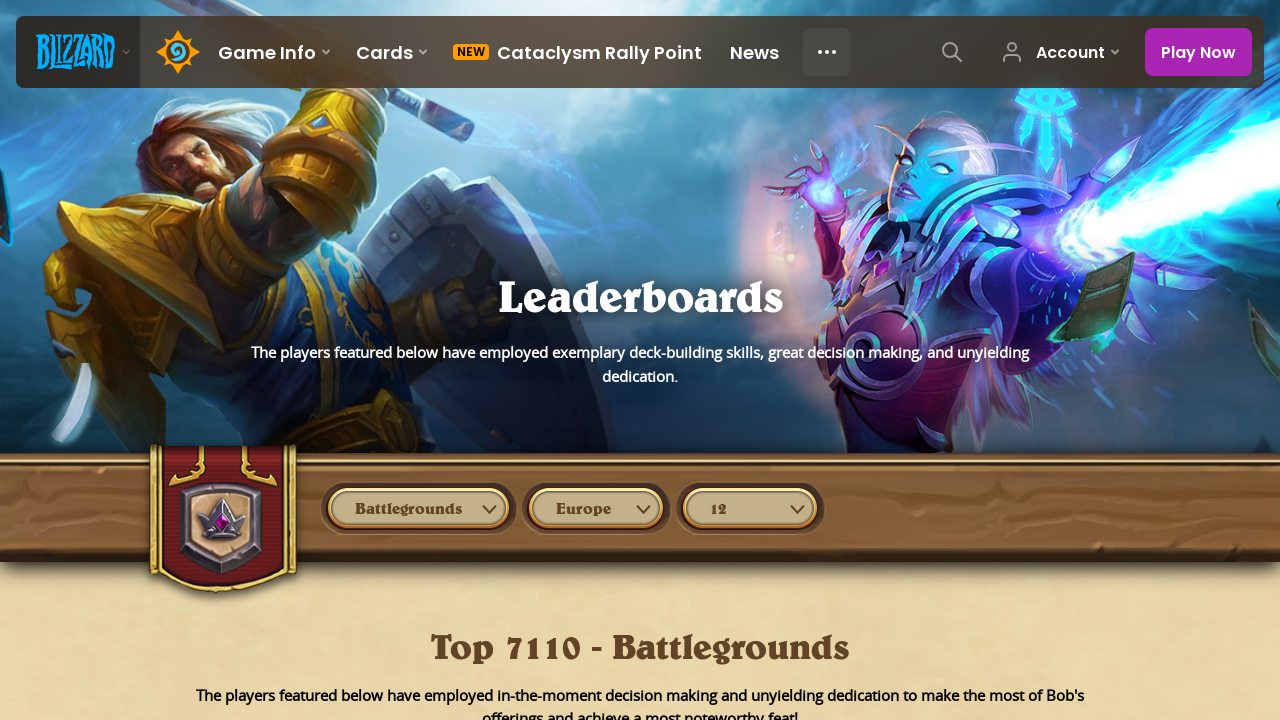